Tests Woolworths catalogue navigation by entering postcode 3377, selecting a store, and accessing the Weekly Catalogue VIC

Starting URL: https://www.woolworths.com.au/

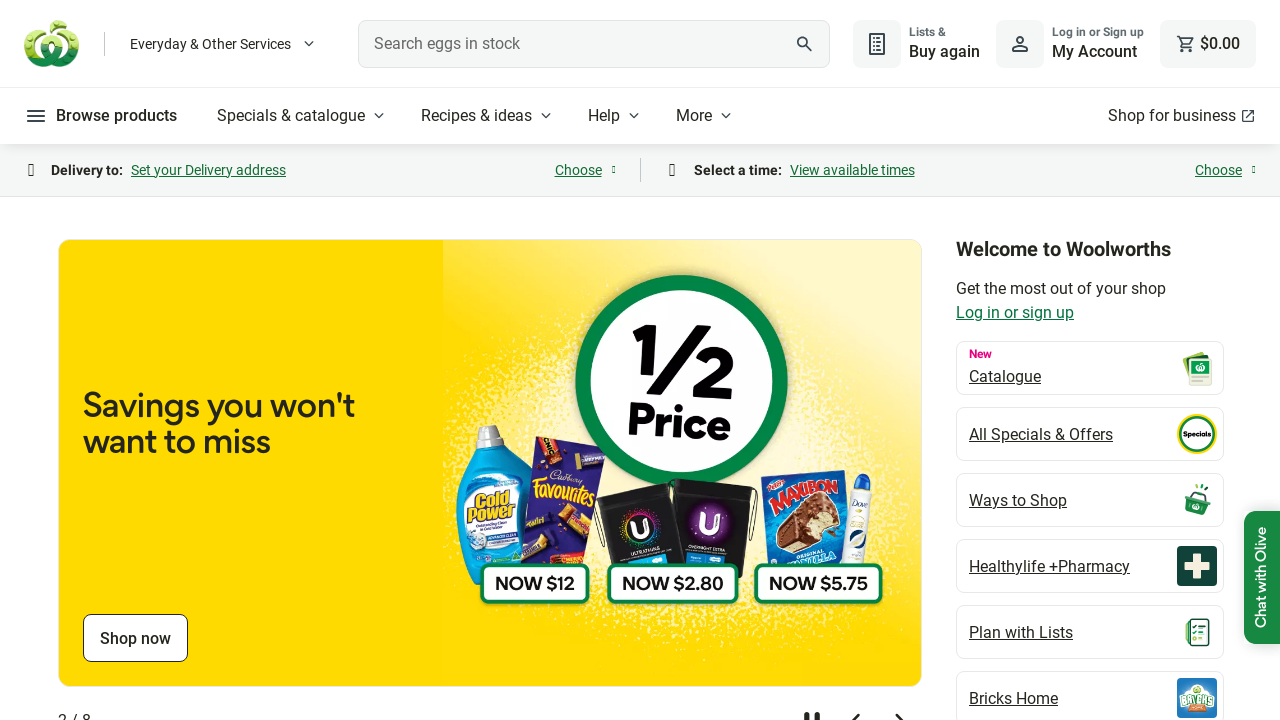

Clicked on Specials & catalogue button at (303, 116) on internal:role=button[name="Specials & catalogue"i]
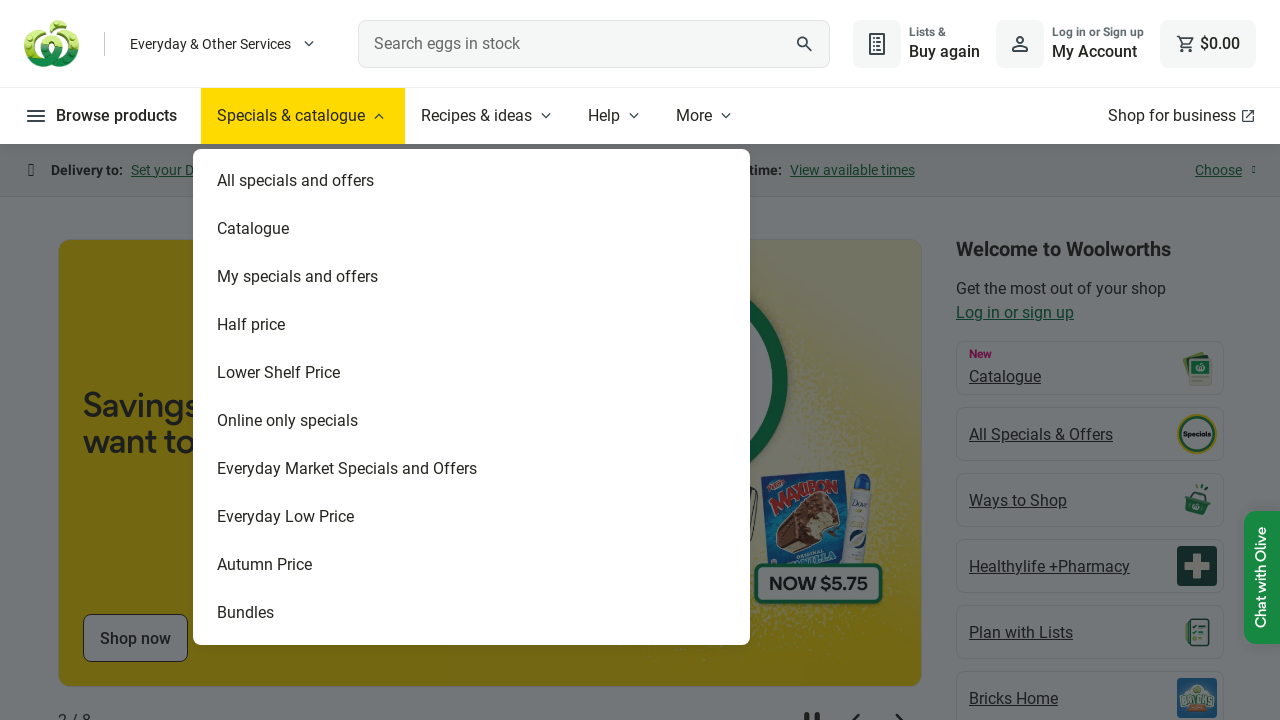

Clicked on Catalogue option at (348, 229) on internal:text="Catalogue"s >> nth=1
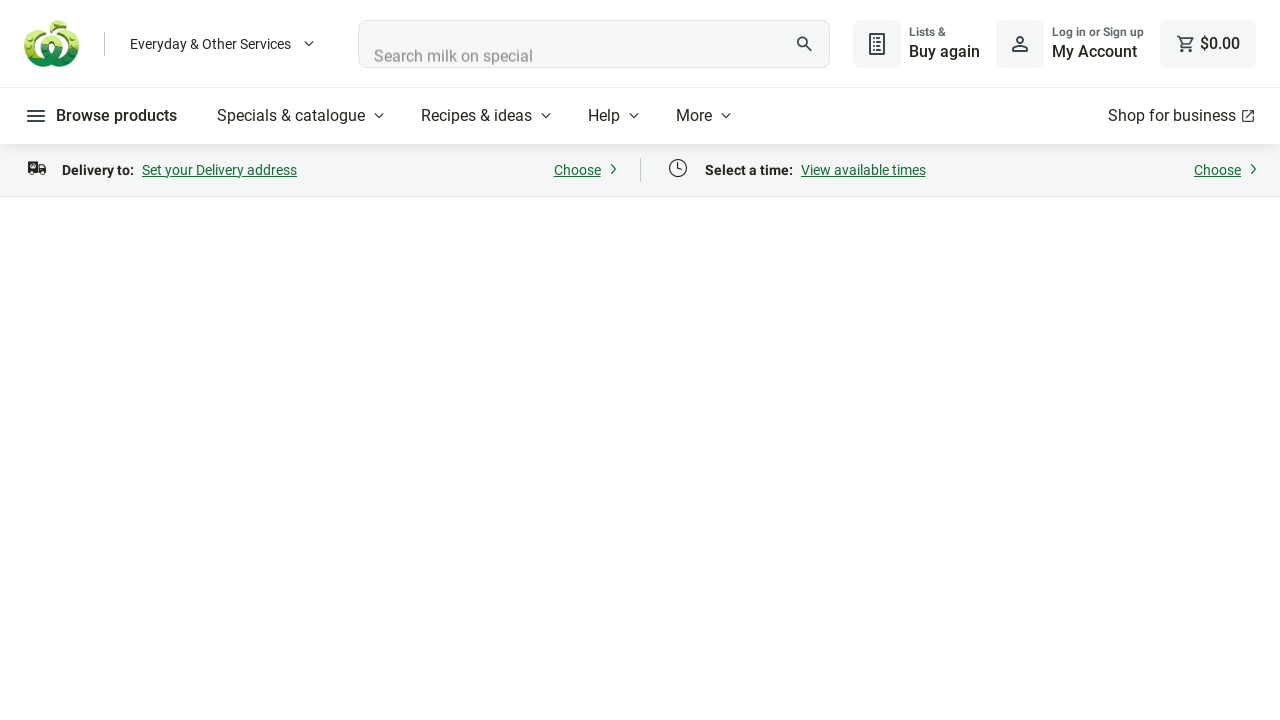

Entered postcode 3377 on internal:attr=[placeholder="Enter postcode or suburb"i]
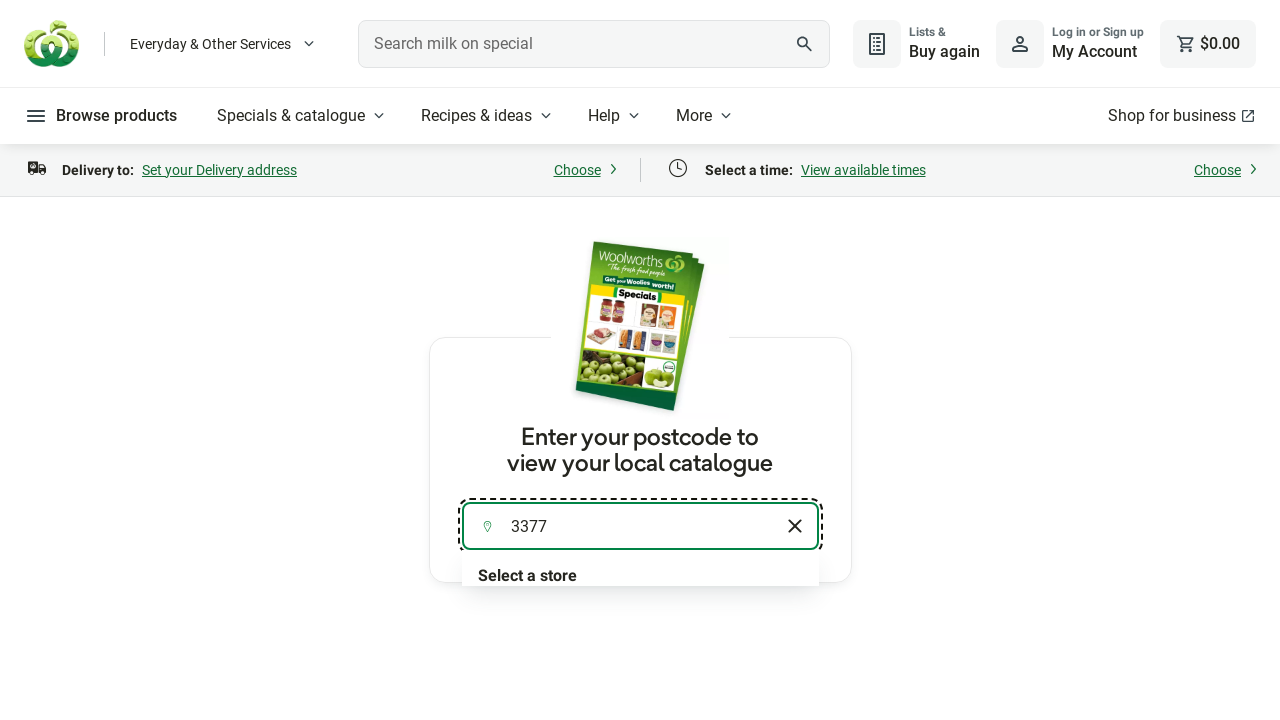

Selected store from listbox at (640, 549) on internal:role=listbox[name="Find a store"i] >> nth=0
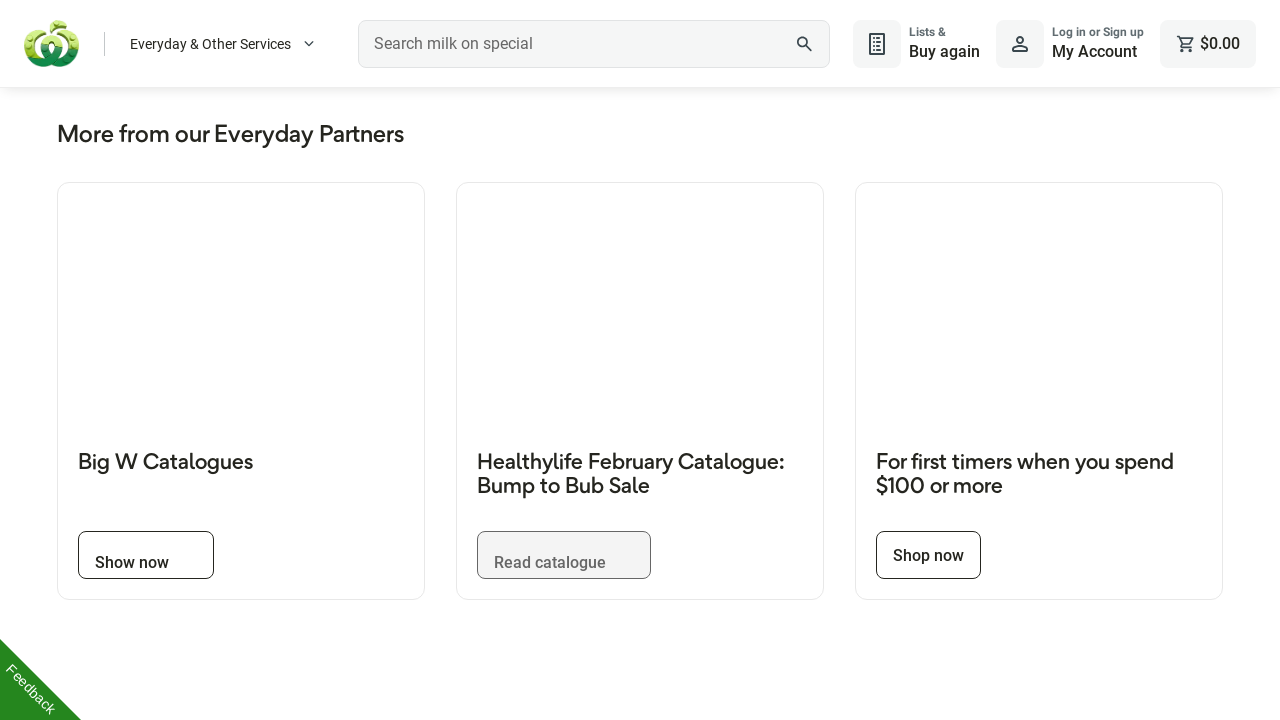

Weekly Catalogue VIC link became visible
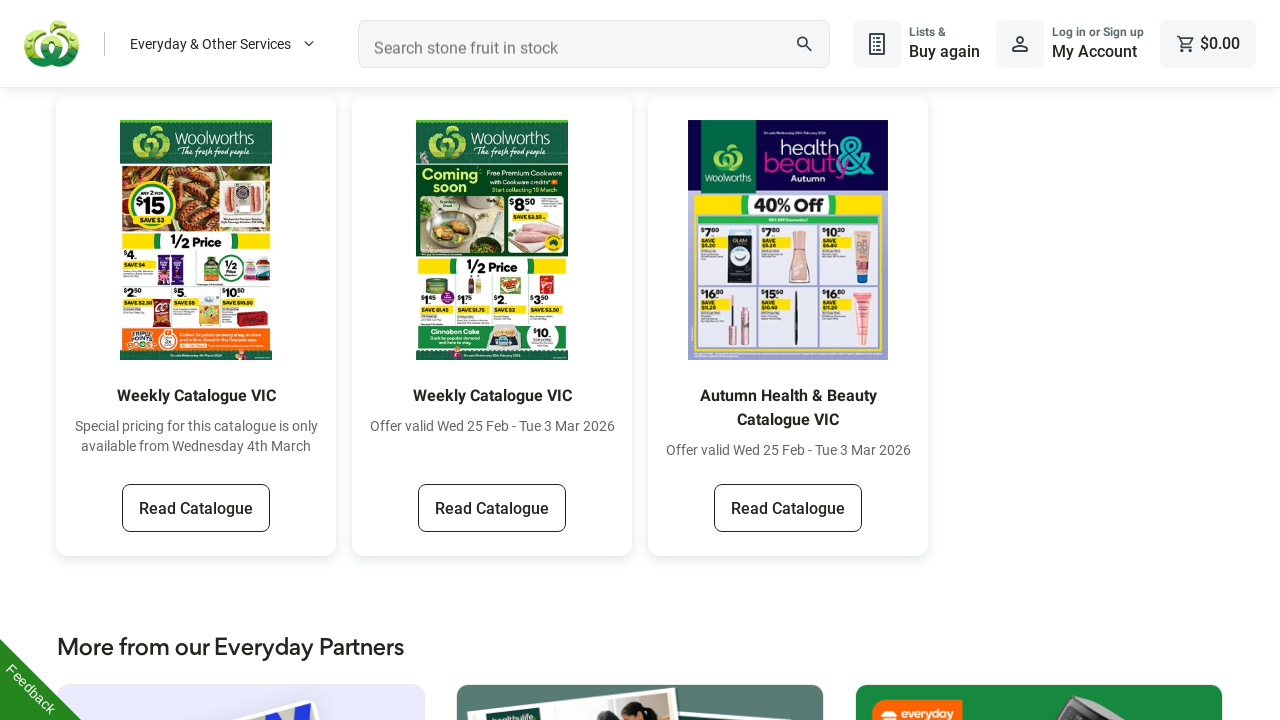

Clicked on Weekly Catalogue VIC link at (196, 508) on internal:role=link[name="Weekly Catalogue VIC"i] >> nth=0
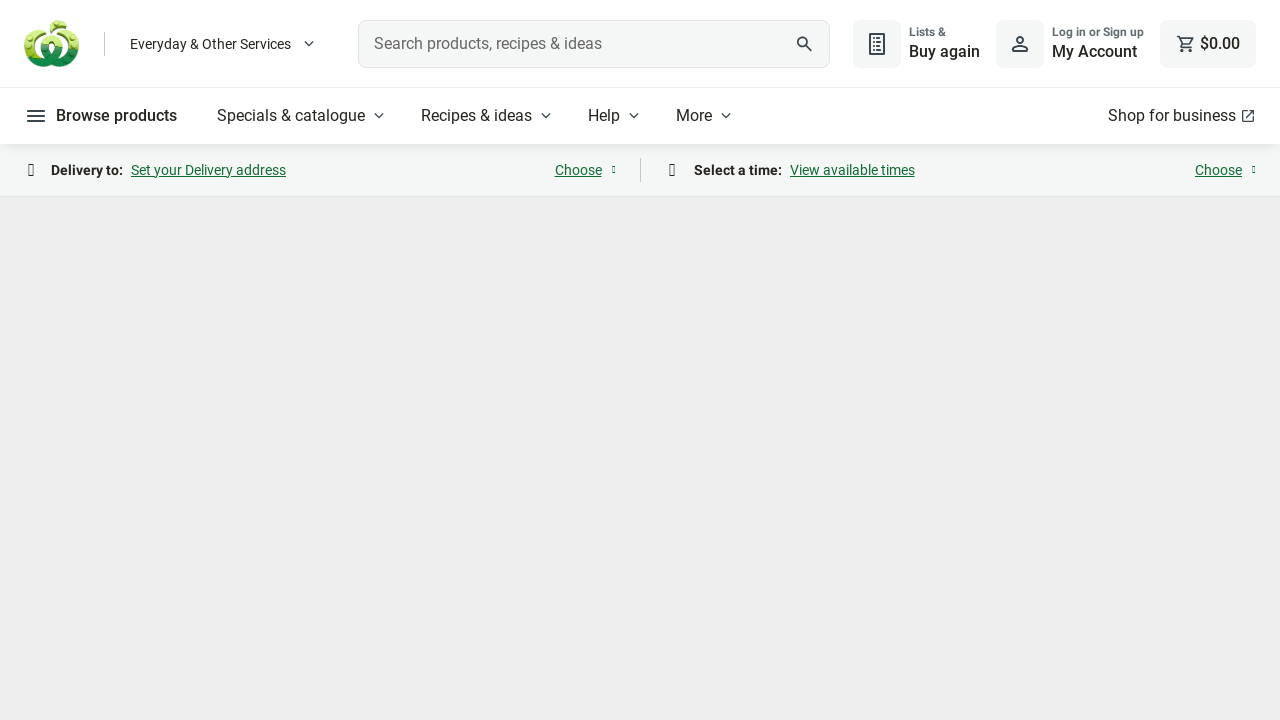

Page finished loading
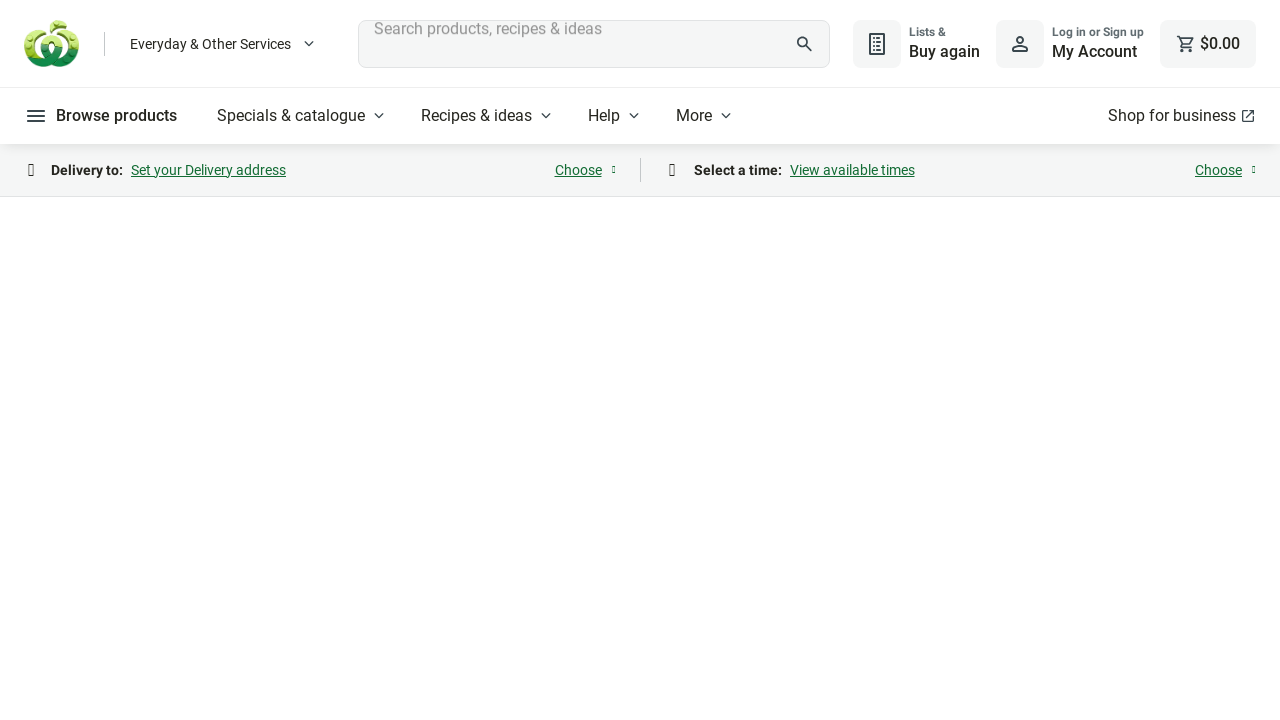

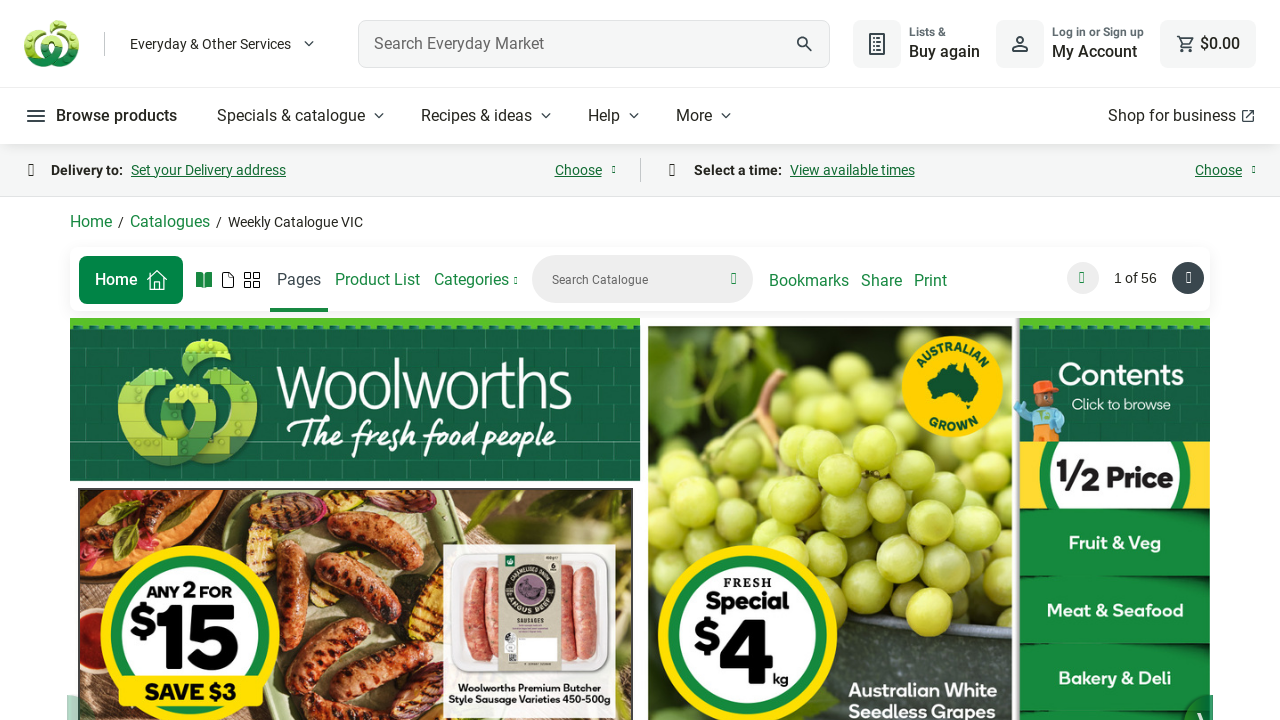